Verifies that the "Recently Seen Ads" section displays ads that are no more than 30 minutes old

Starting URL: http://www.moat.com

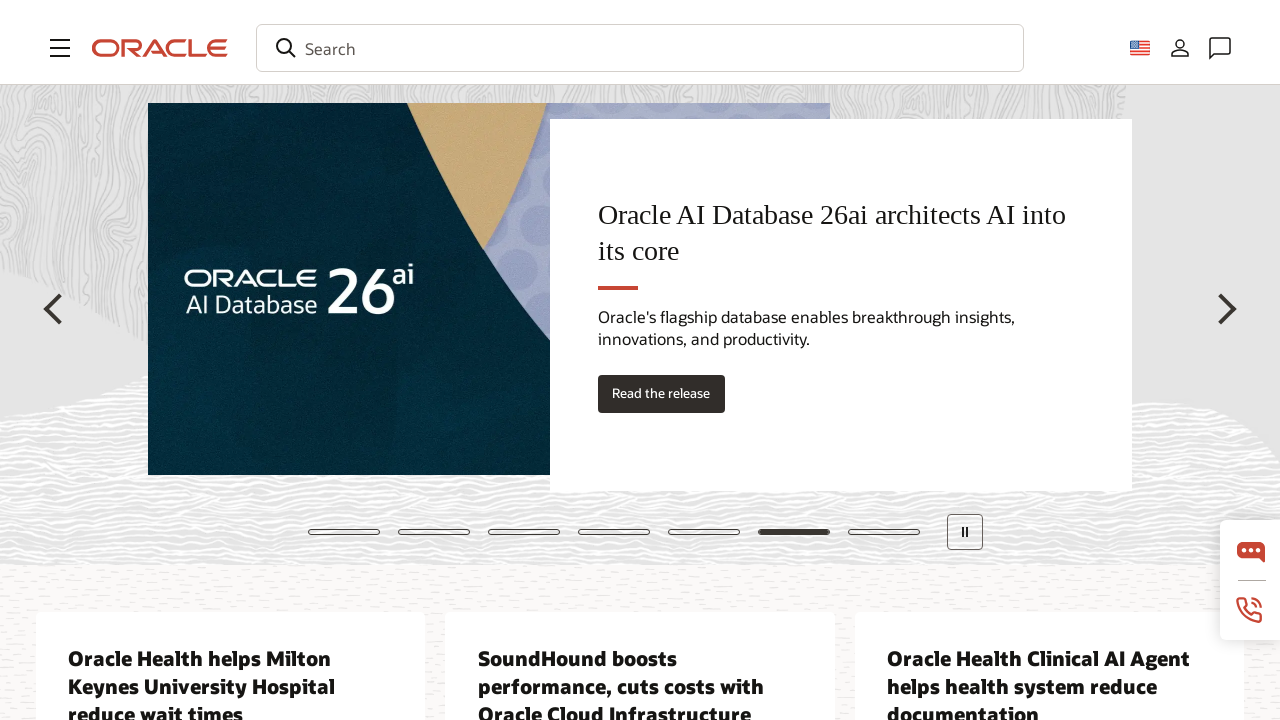

Navigated to http://www.moat.com
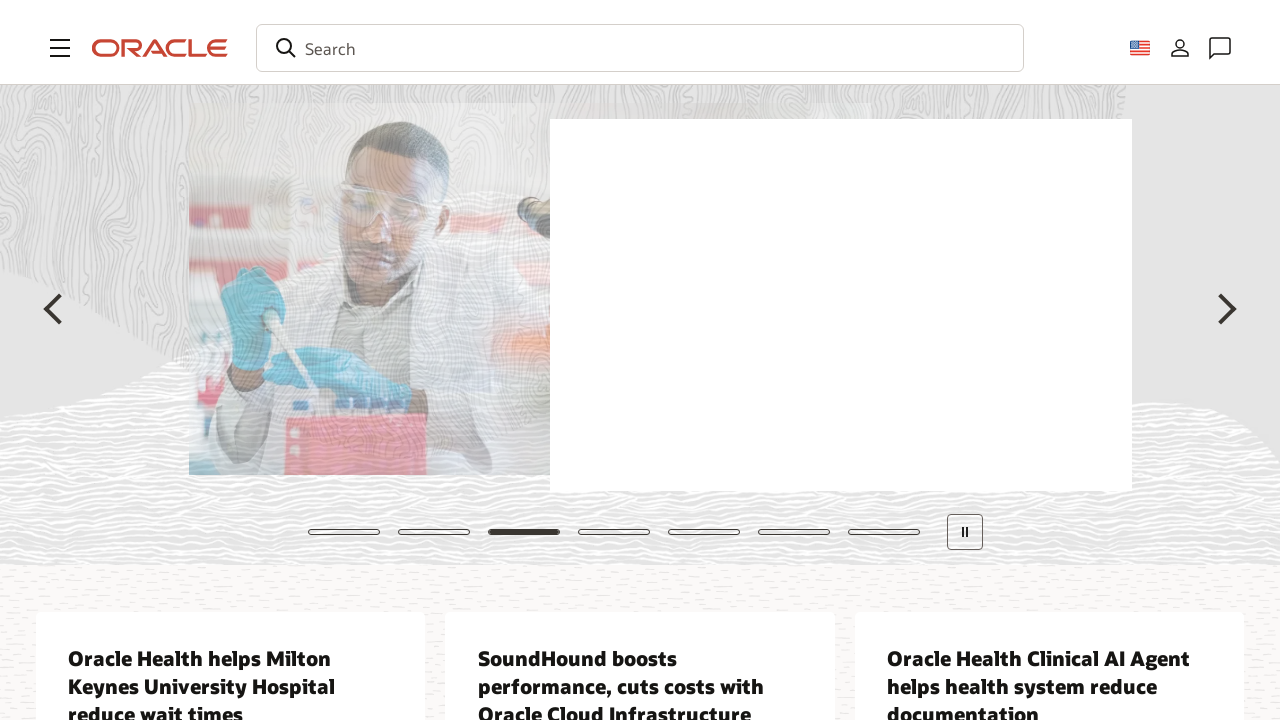

Located all recently seen ads in the featured agencies section
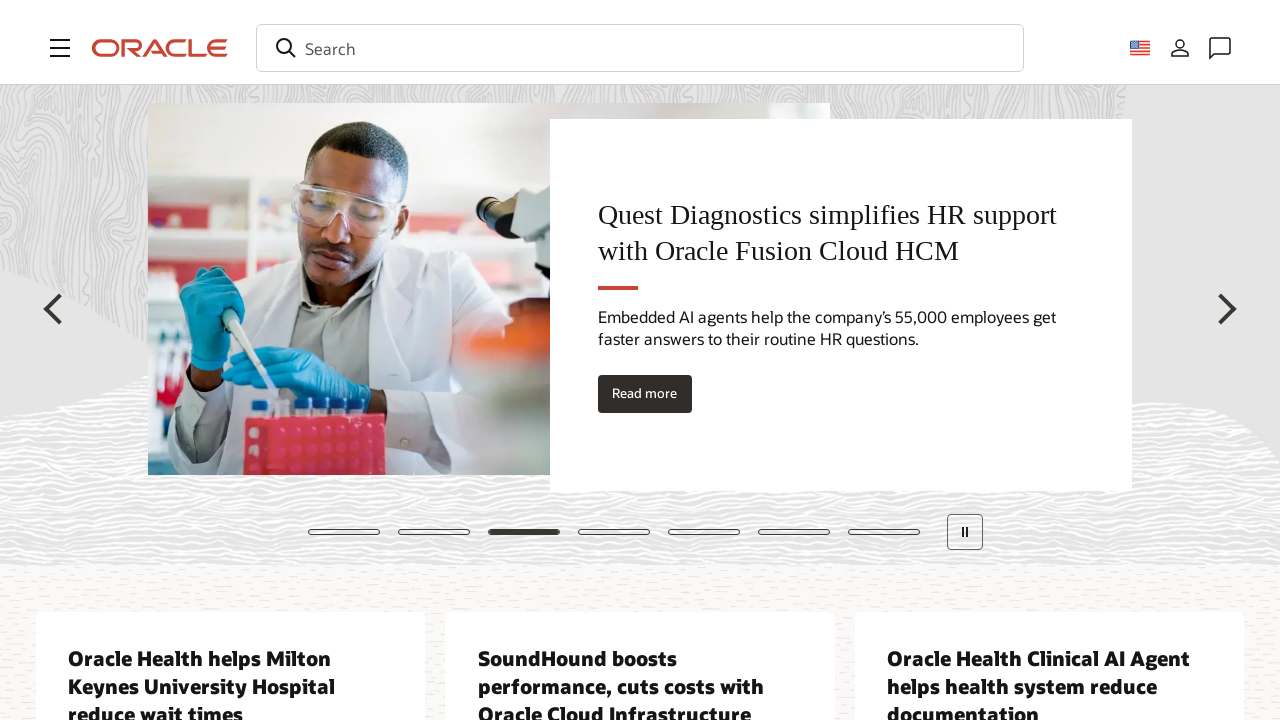

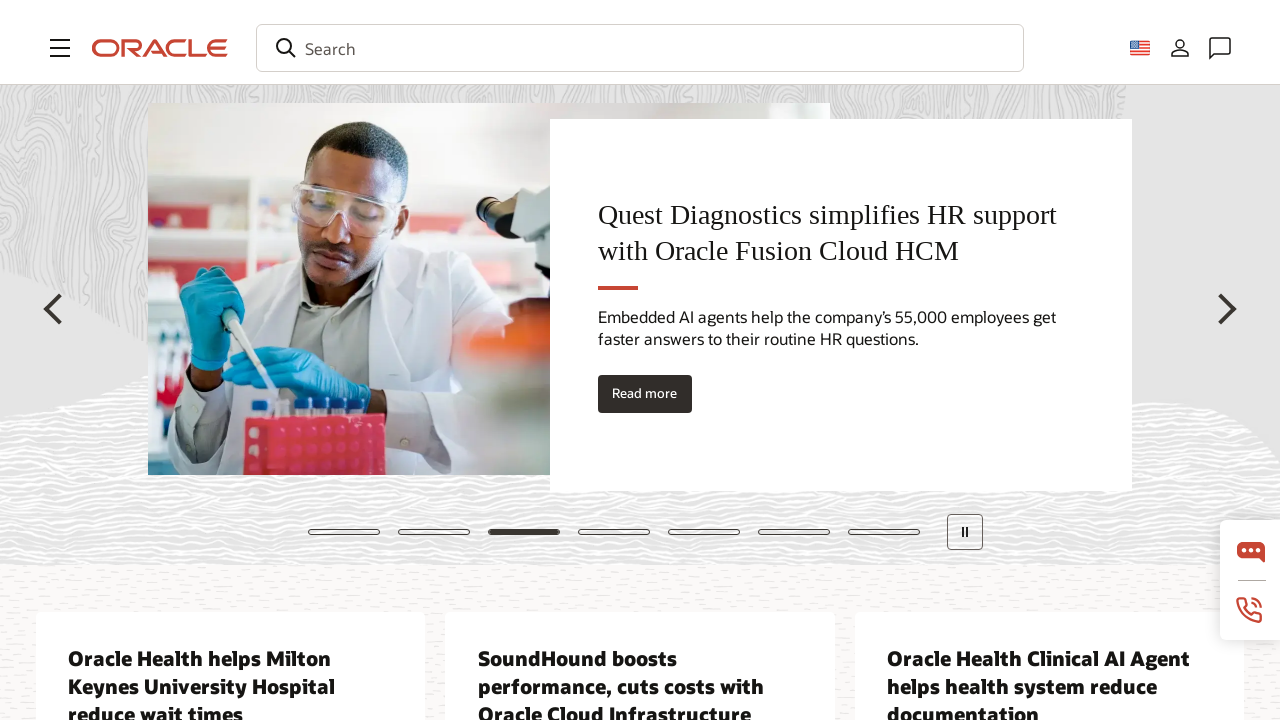